Tests navigation on Tongji University website by clicking on three main menu items: Organization Structure, Faculty, and Scientific Research sections.

Starting URL: https://www.tongji.edu.cn

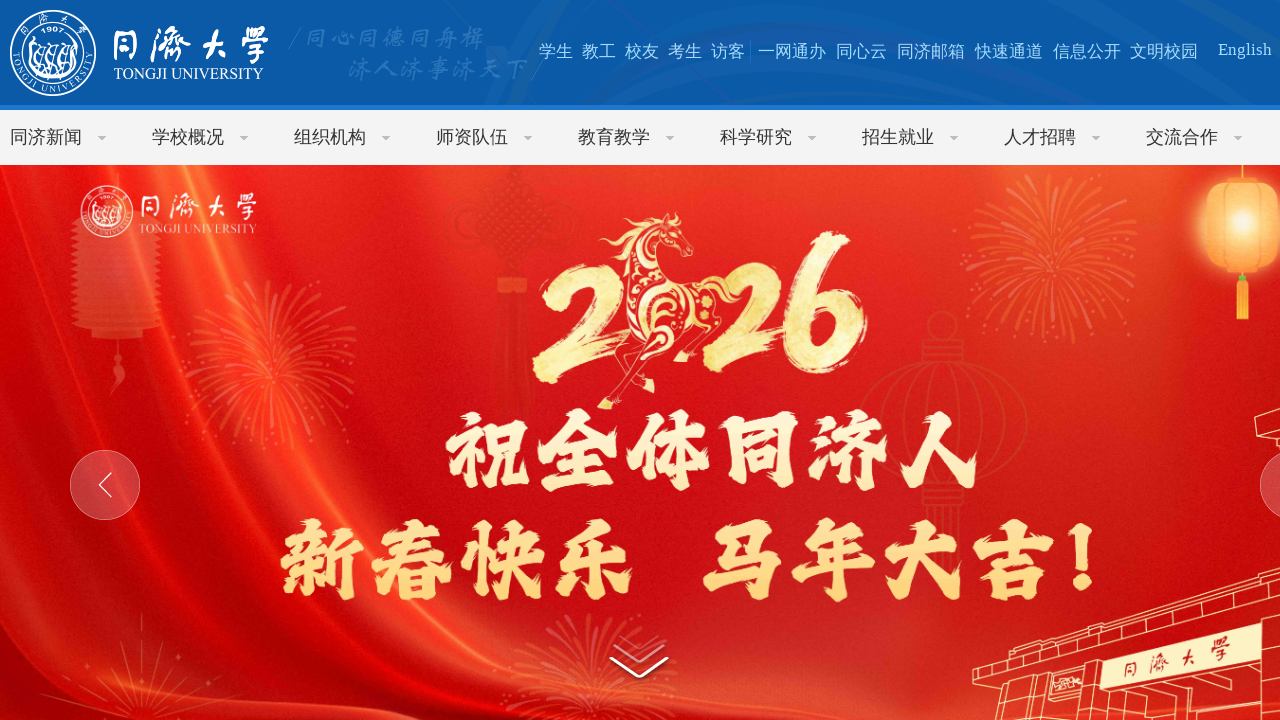

Clicked on Organization Structure menu item at (330, 137) on xpath=/html/body/div[3]/div/ul/li[3]/a/span
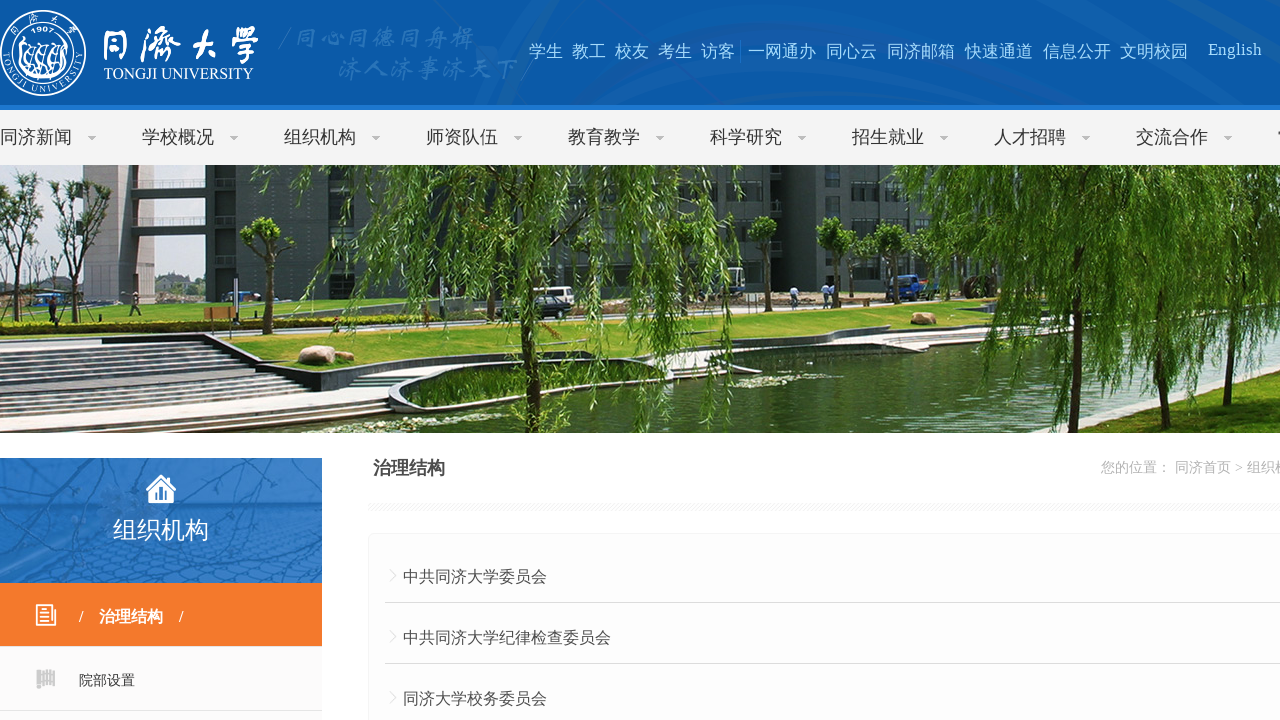

Organization Structure page loaded
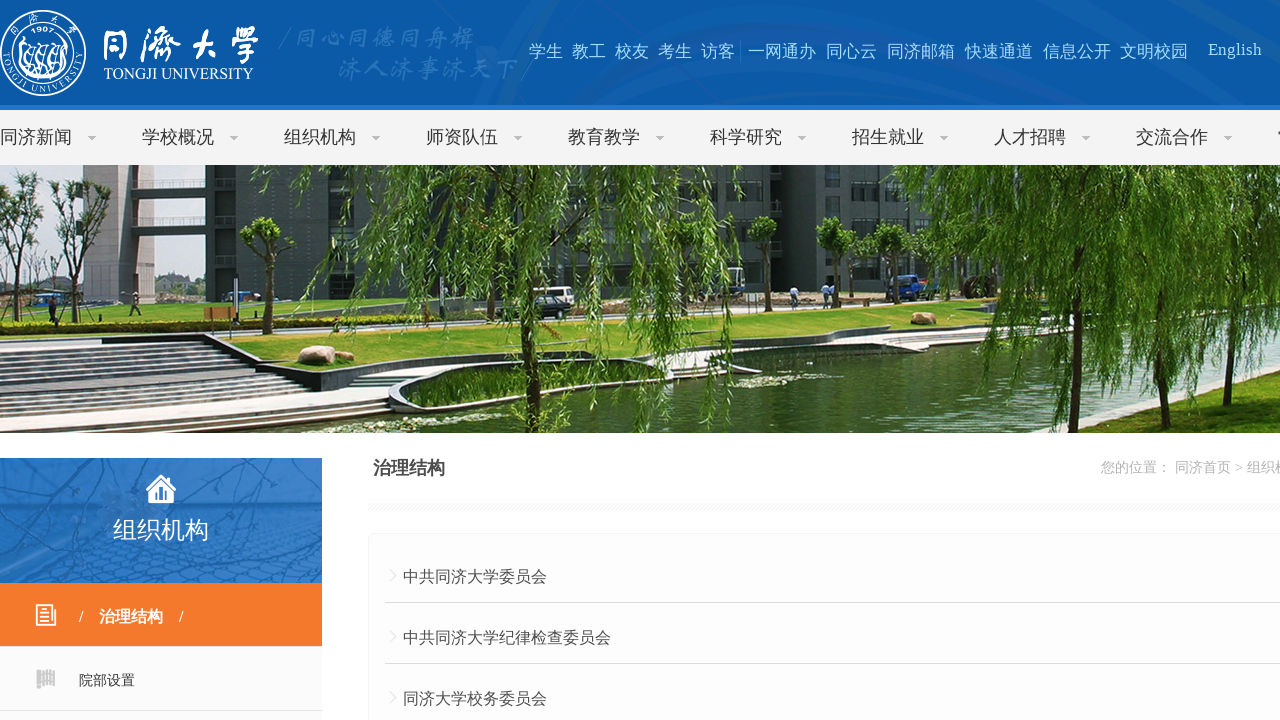

Navigated back to Tongji University homepage
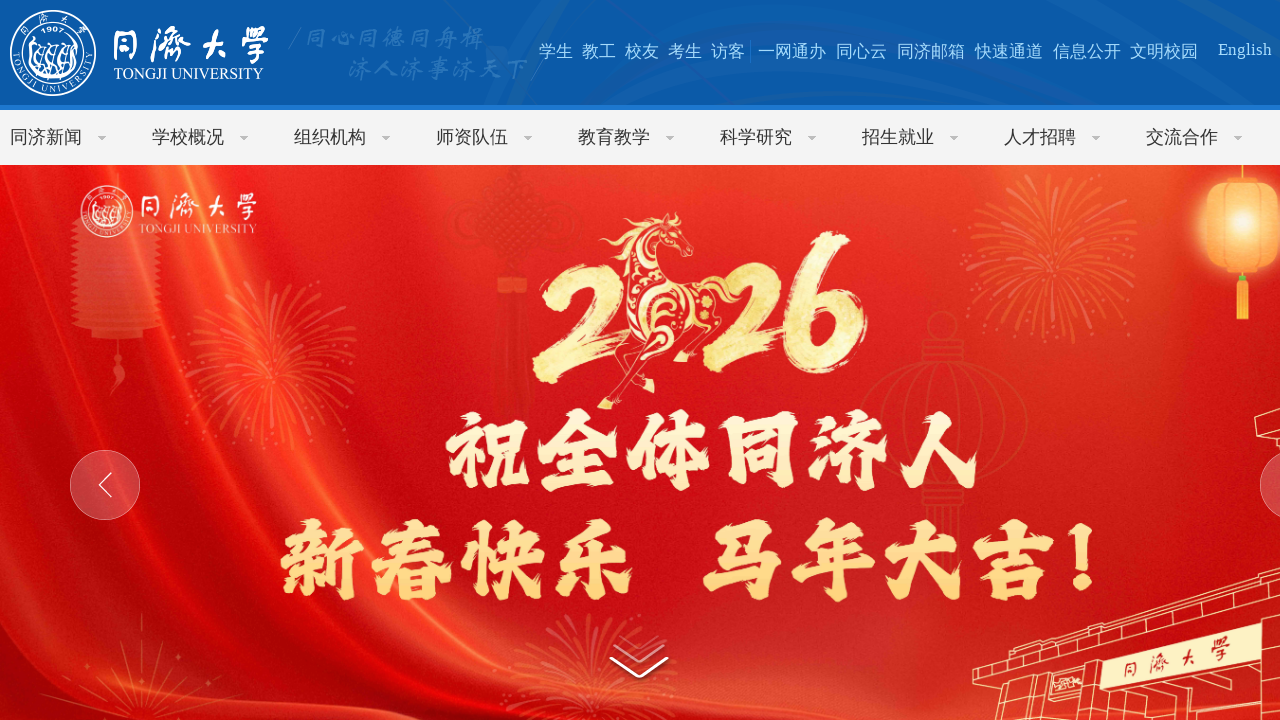

Clicked on Faculty menu item at (472, 137) on xpath=/html/body/div[3]/div/ul/li[4]/a/span
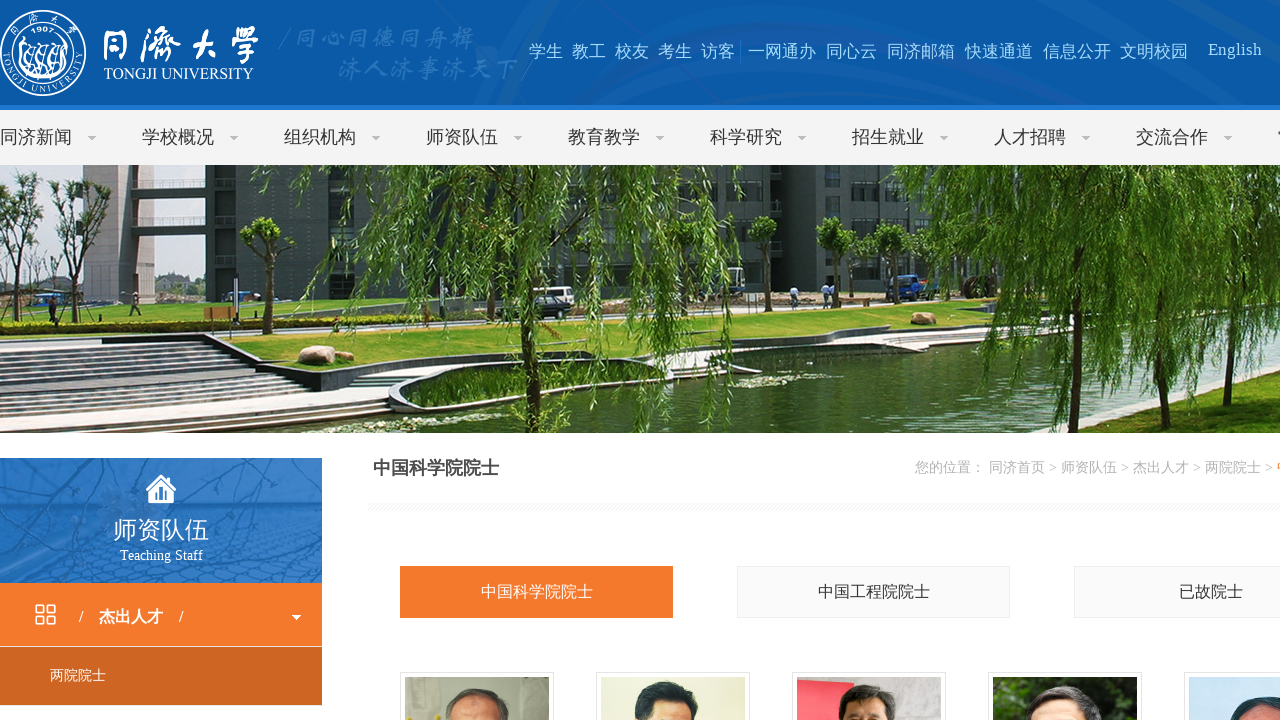

Faculty page loaded
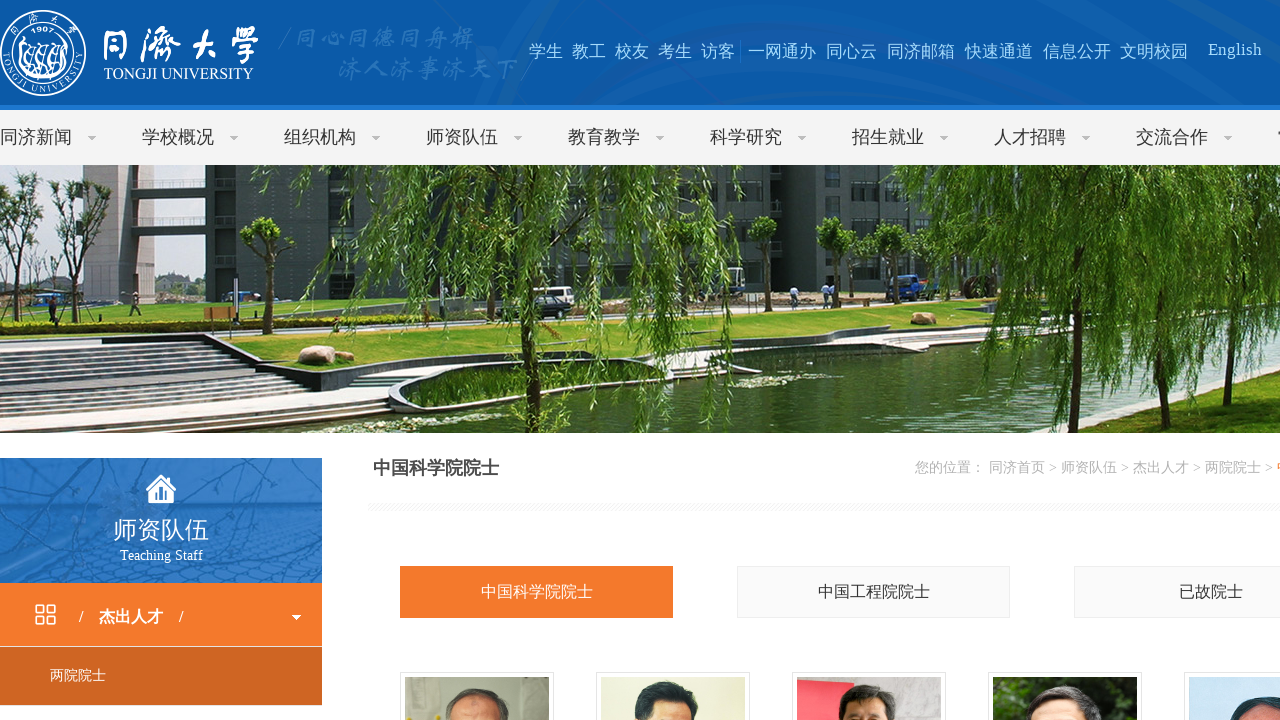

Navigated back to Tongji University homepage
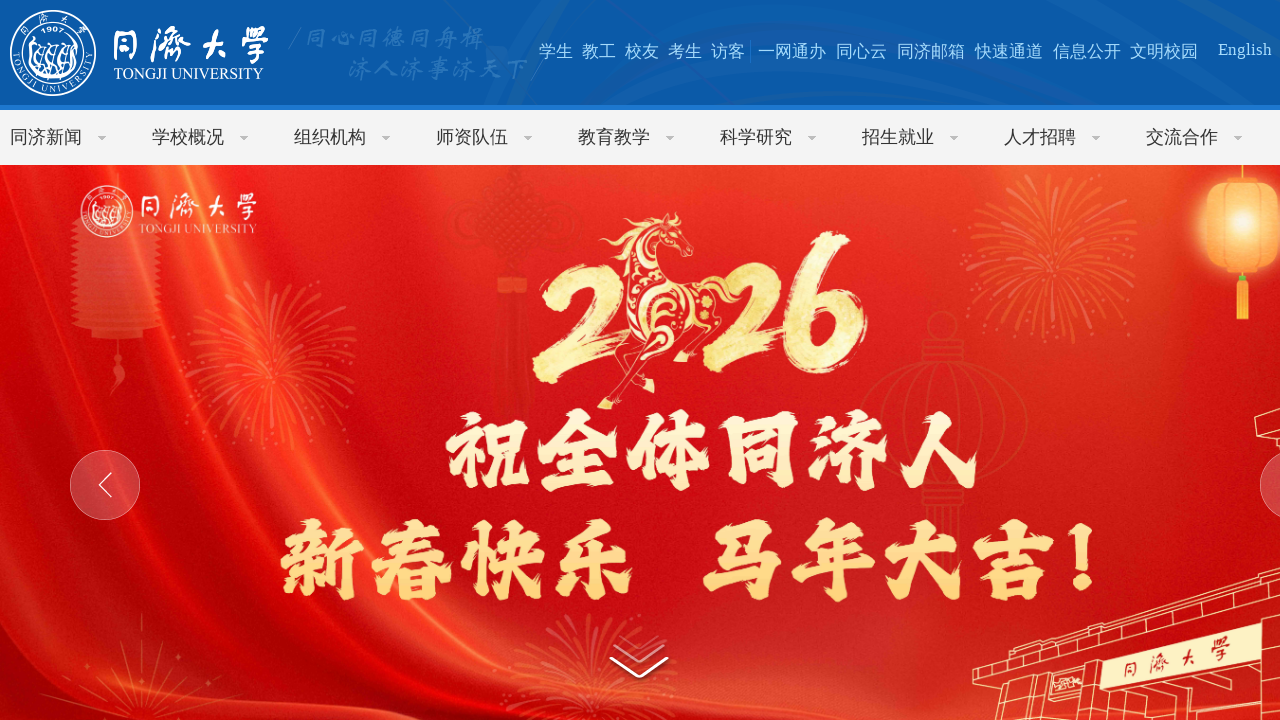

Clicked on Scientific Research menu item at (756, 137) on xpath=/html/body/div[3]/div[1]/ul/li[6]/a/span
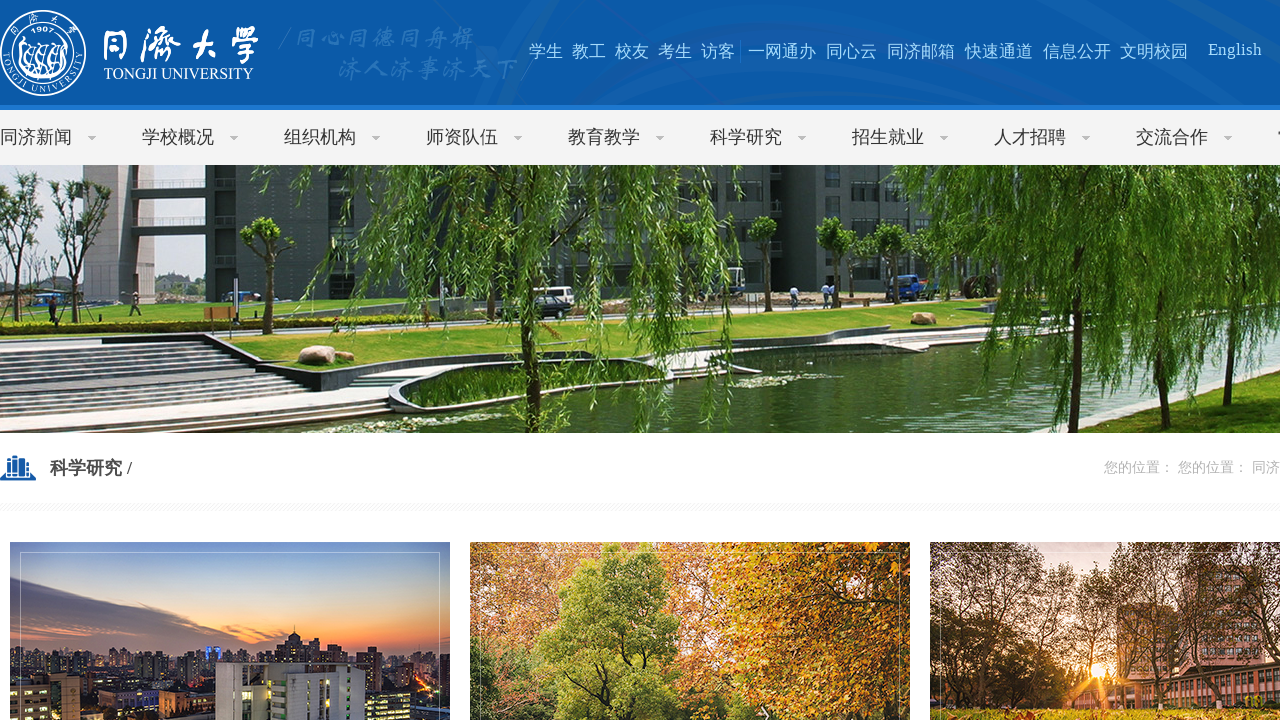

Scientific Research page loaded
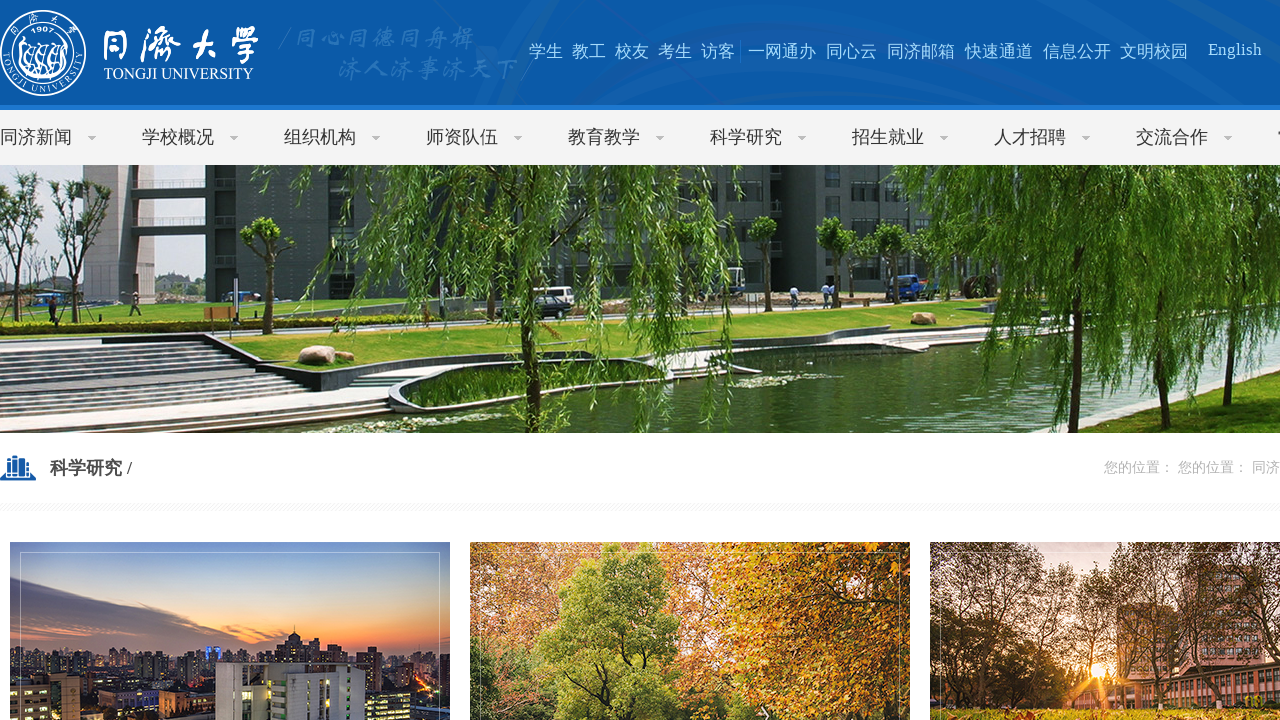

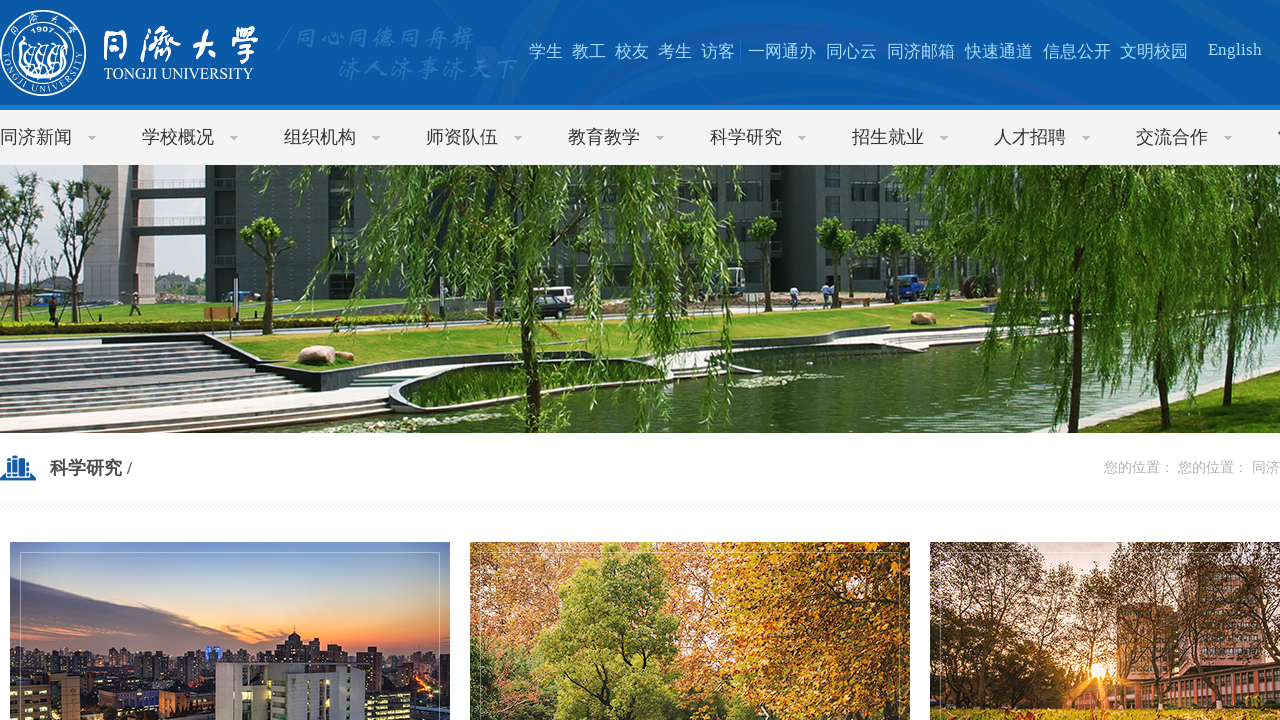